Tests different click types (double click, right click, dynamic click) on buttons and verifies the corresponding messages appear.

Starting URL: https://demoqa.com/buttons

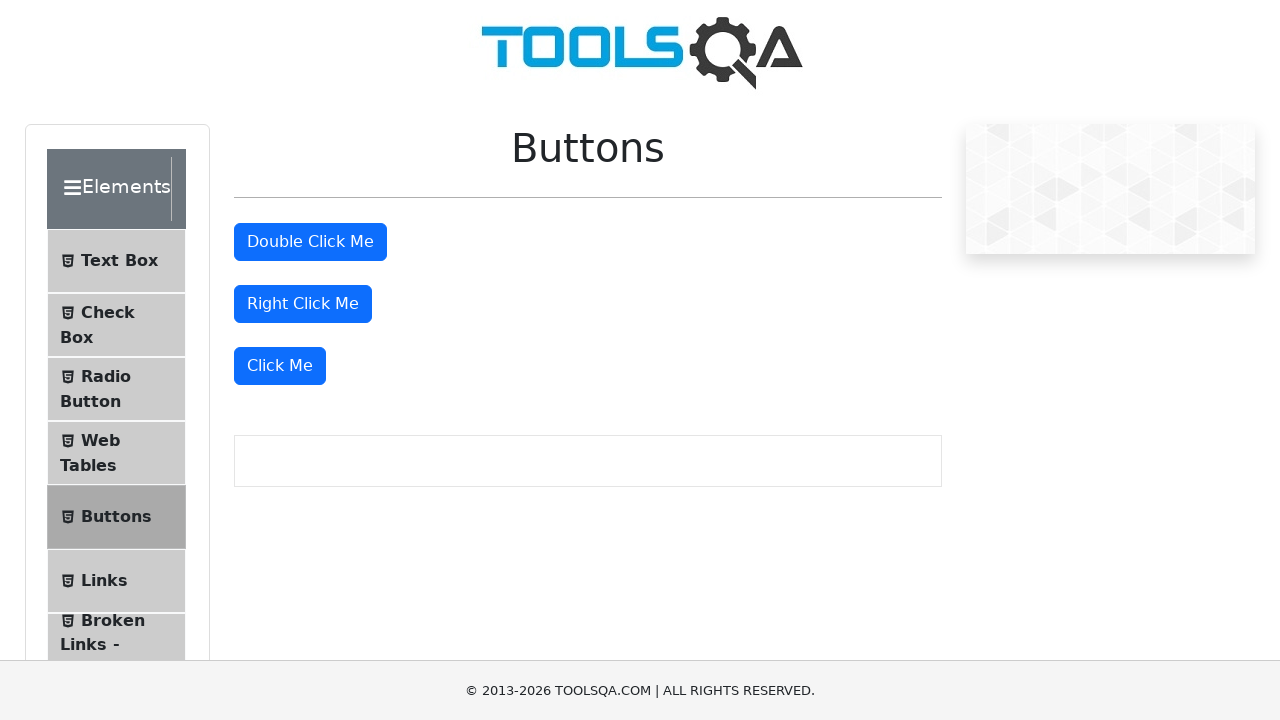

Double clicked on the double click button at (310, 242) on #doubleClickBtn
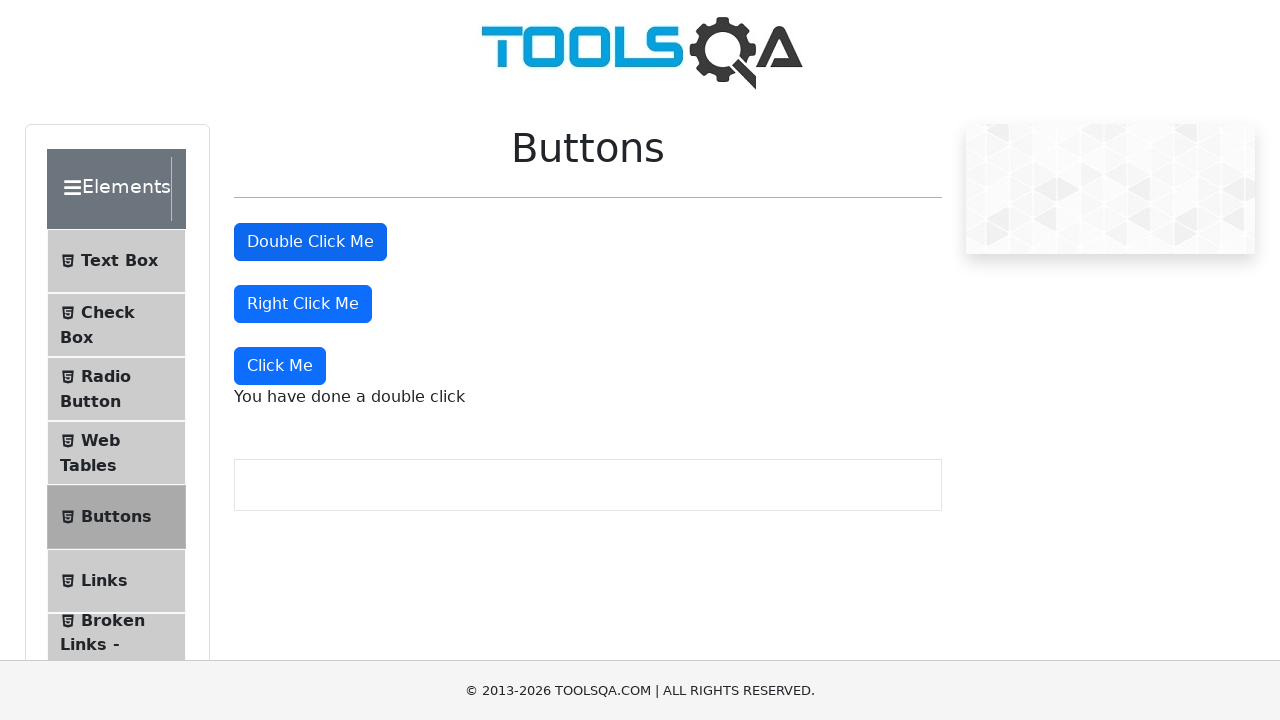

Double click message appeared
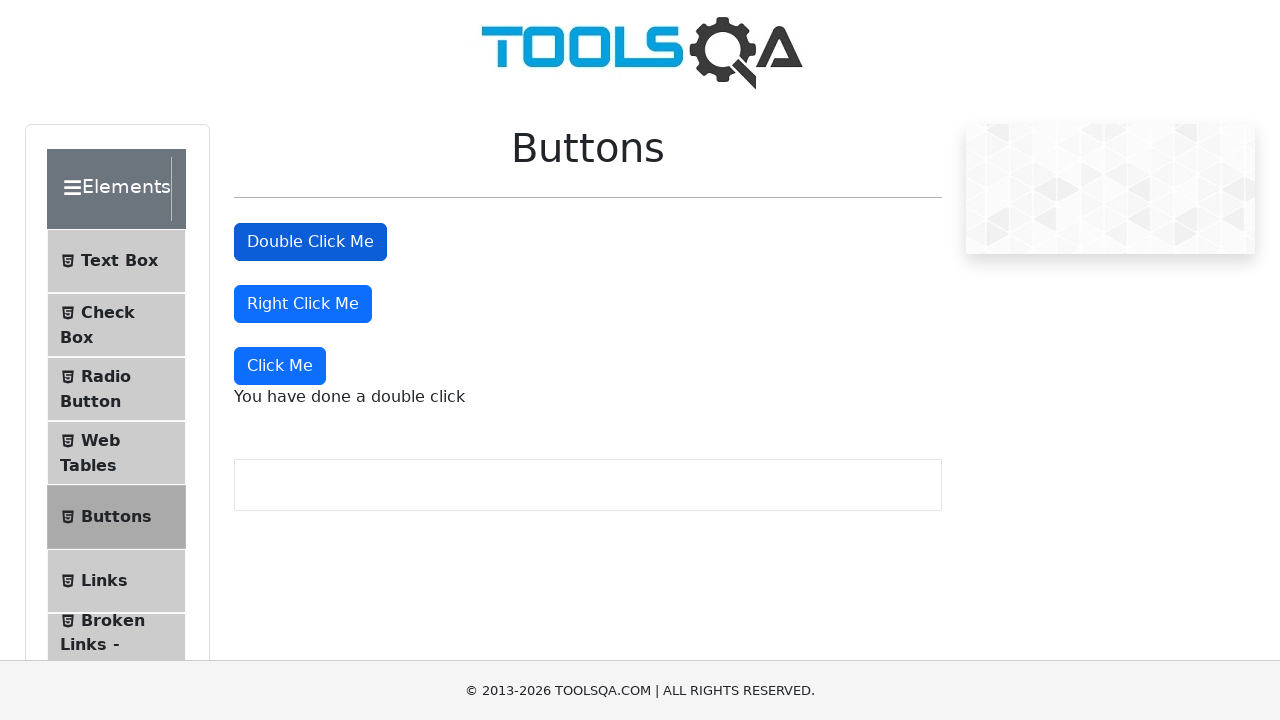

Right clicked on the right click button at (303, 304) on #rightClickBtn
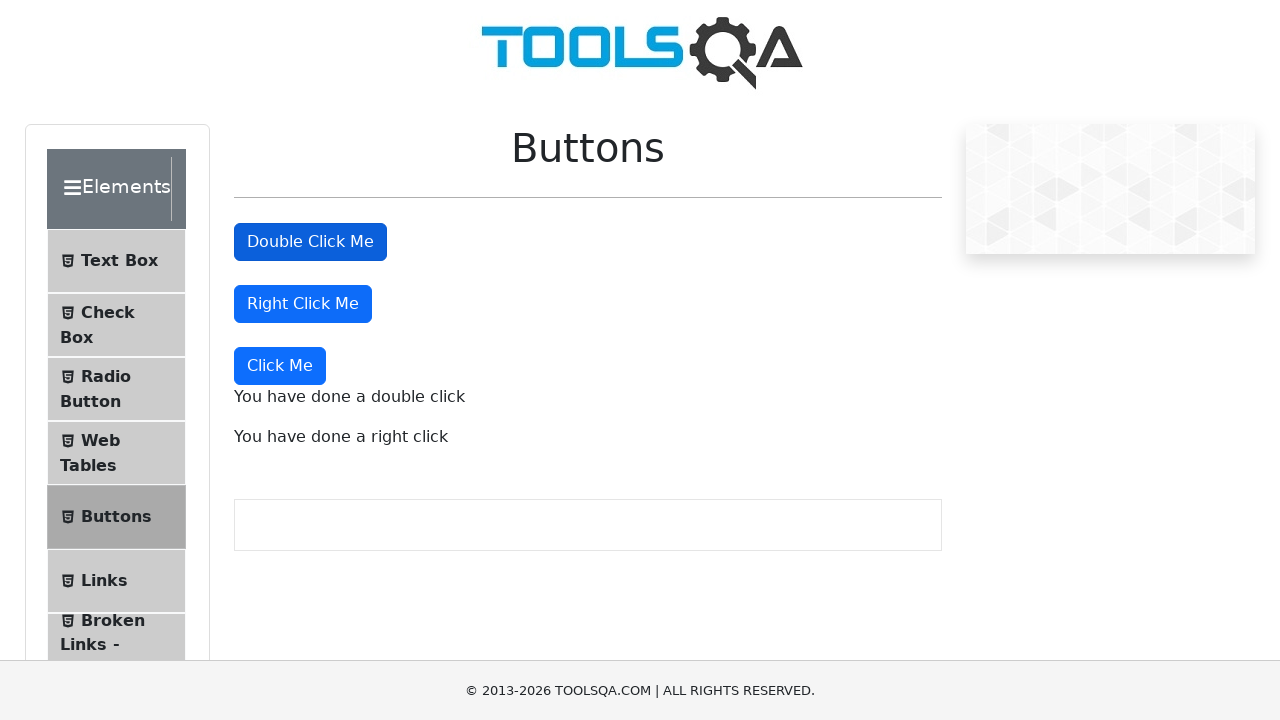

Right click message appeared
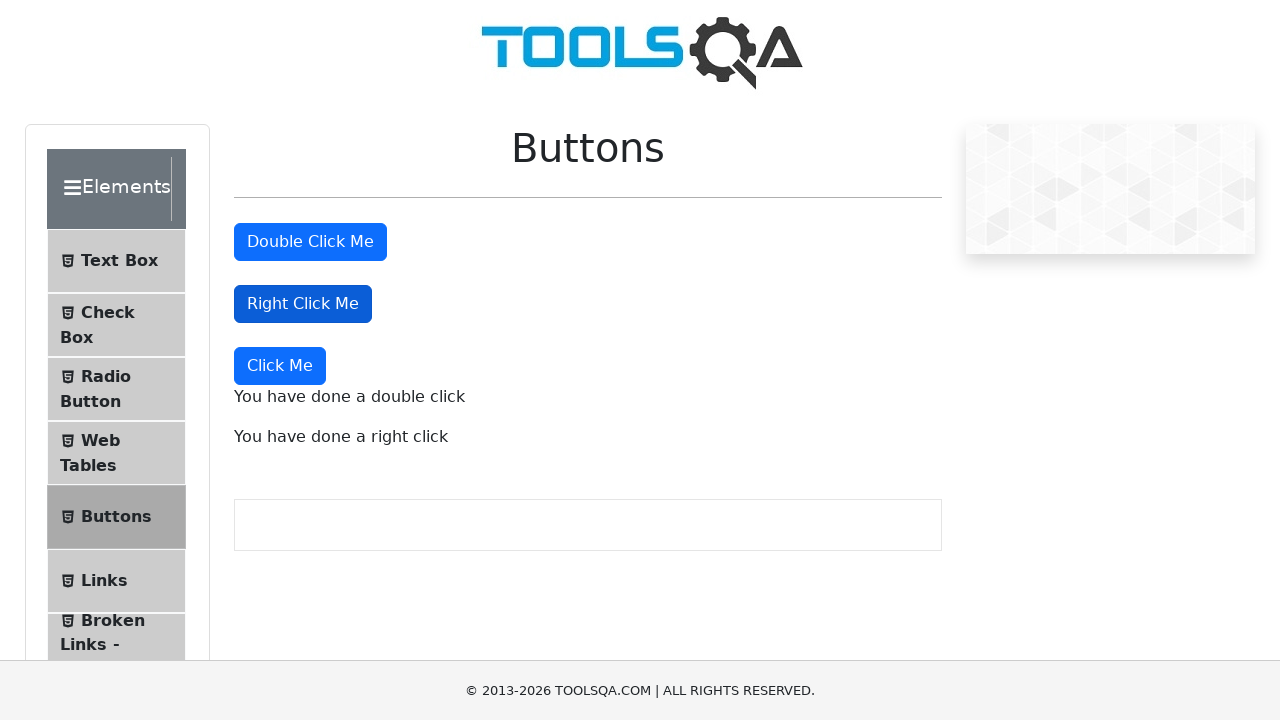

Clicked on the dynamic click button at (280, 366) on text=Click Me >> nth=2
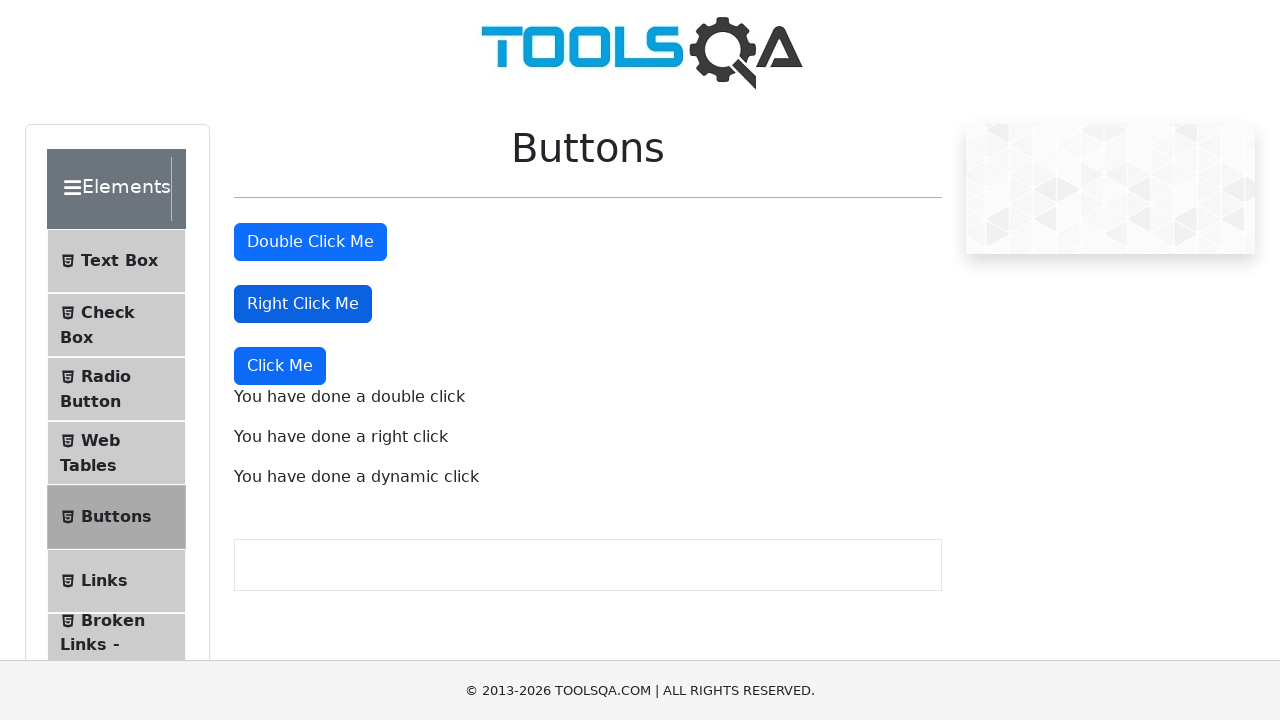

Dynamic click message appeared
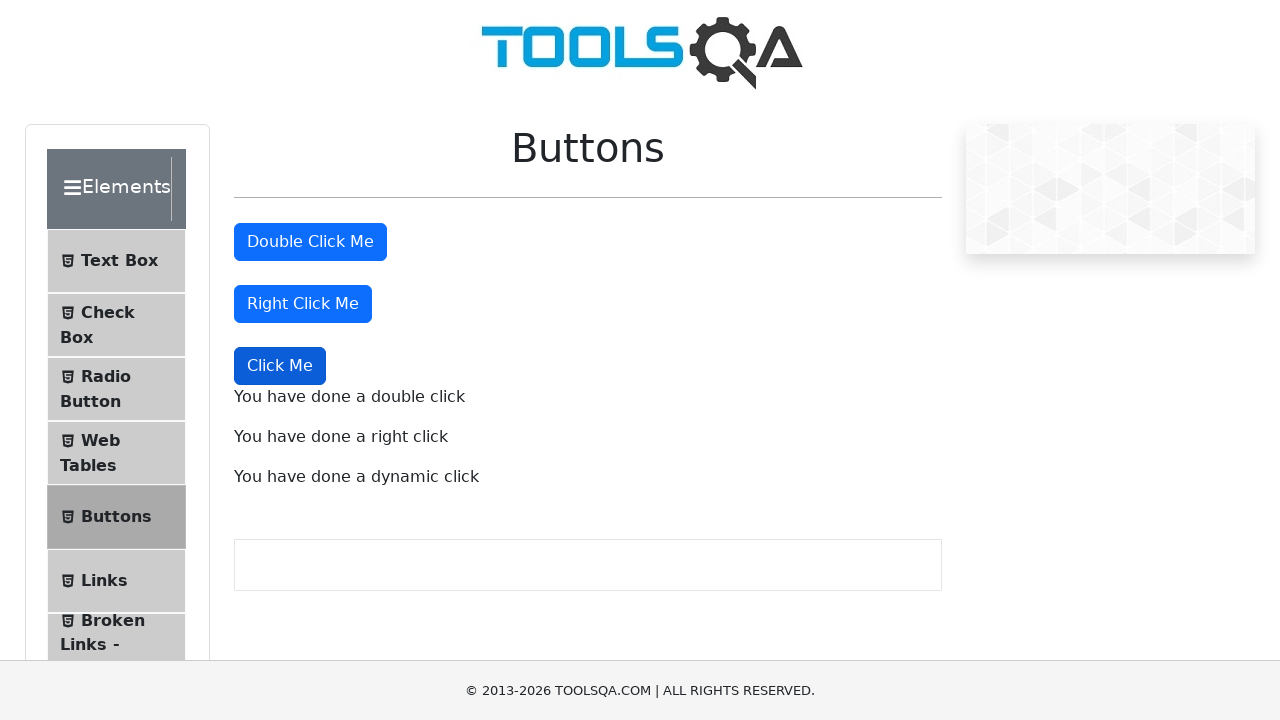

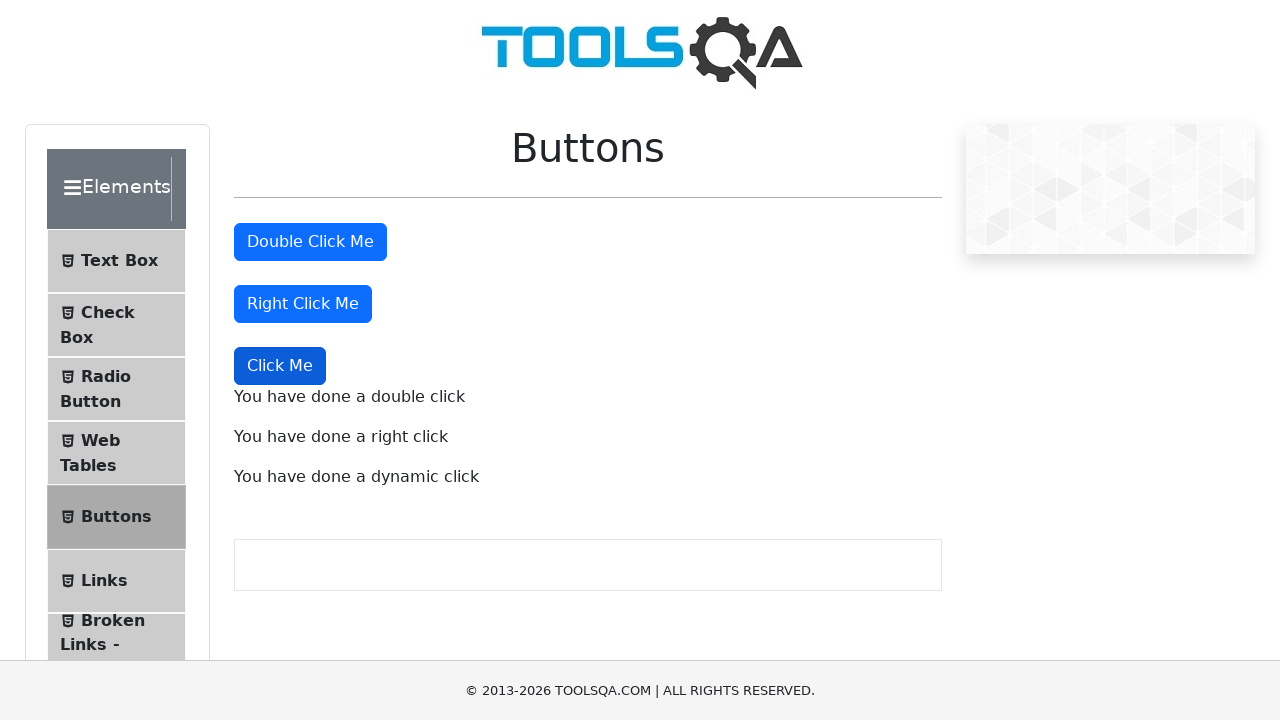